Navigates to Flipkart homepage and verifies the page was accessed successfully by checking the URL contains "flipkart"

Starting URL: https://www.flipkart.com

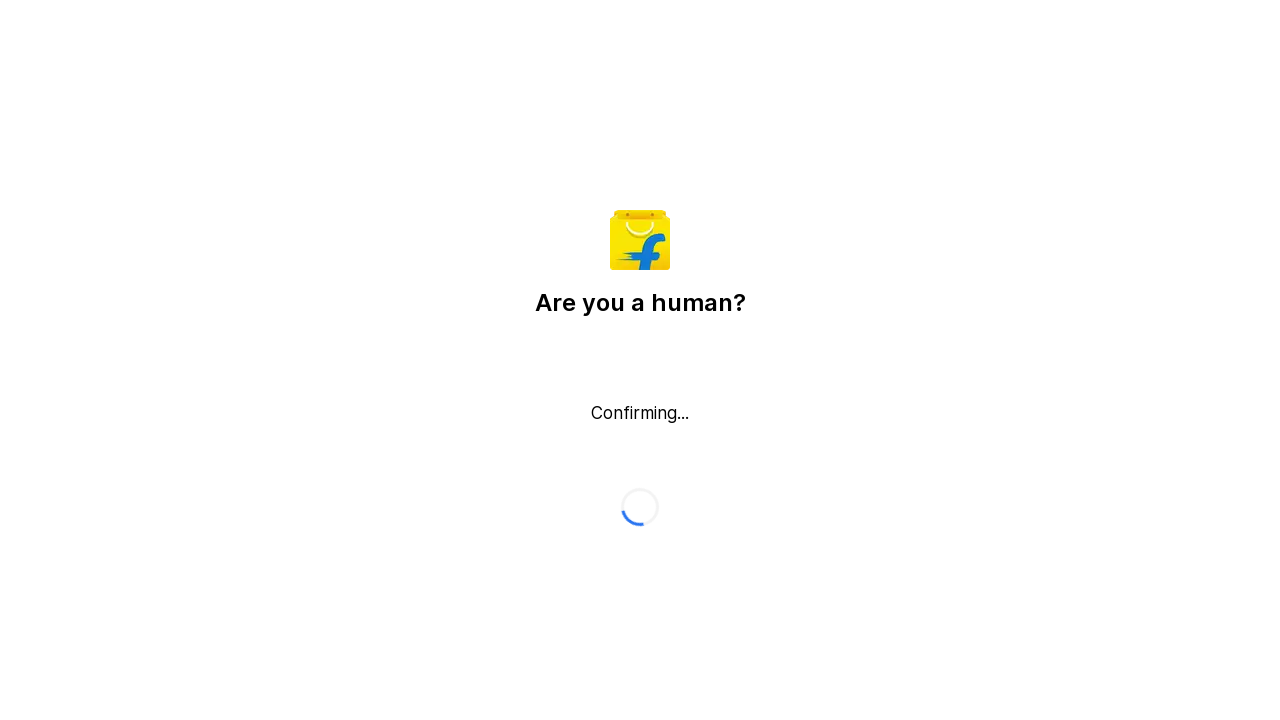

Waited for page to reach domcontentloaded state
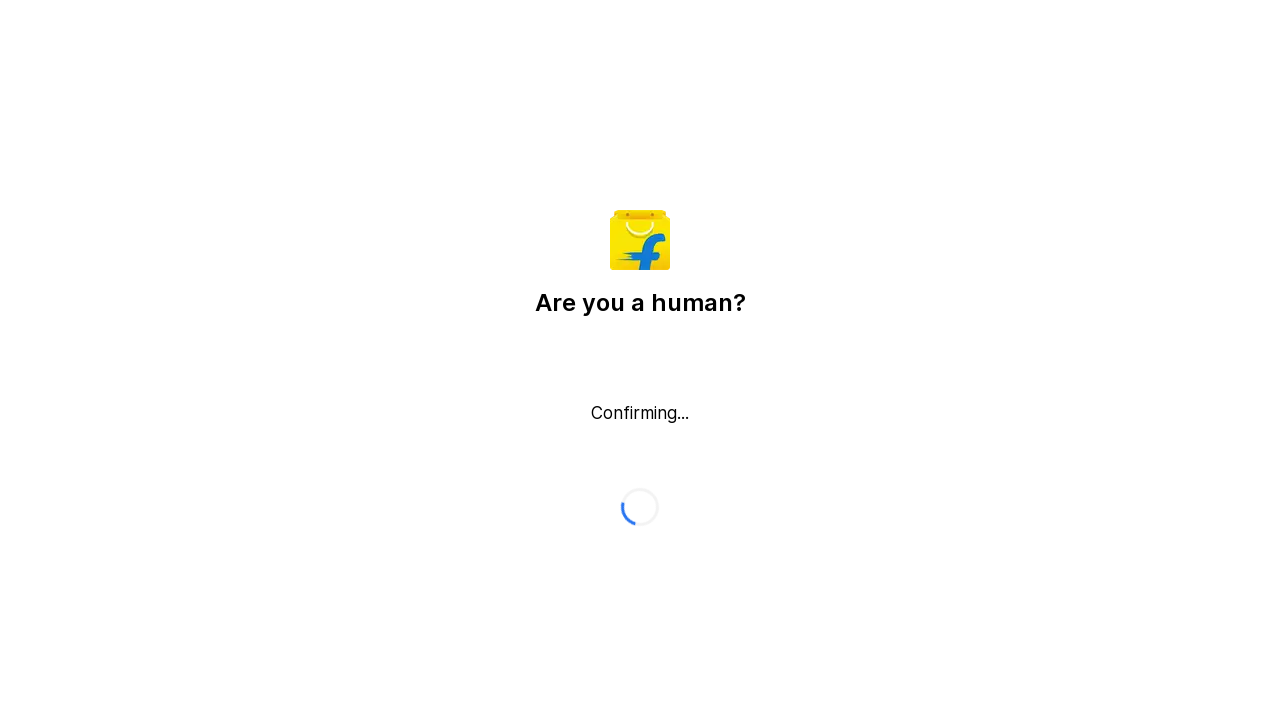

Verified URL contains 'flipkart' - Flipkart homepage accessed successfully
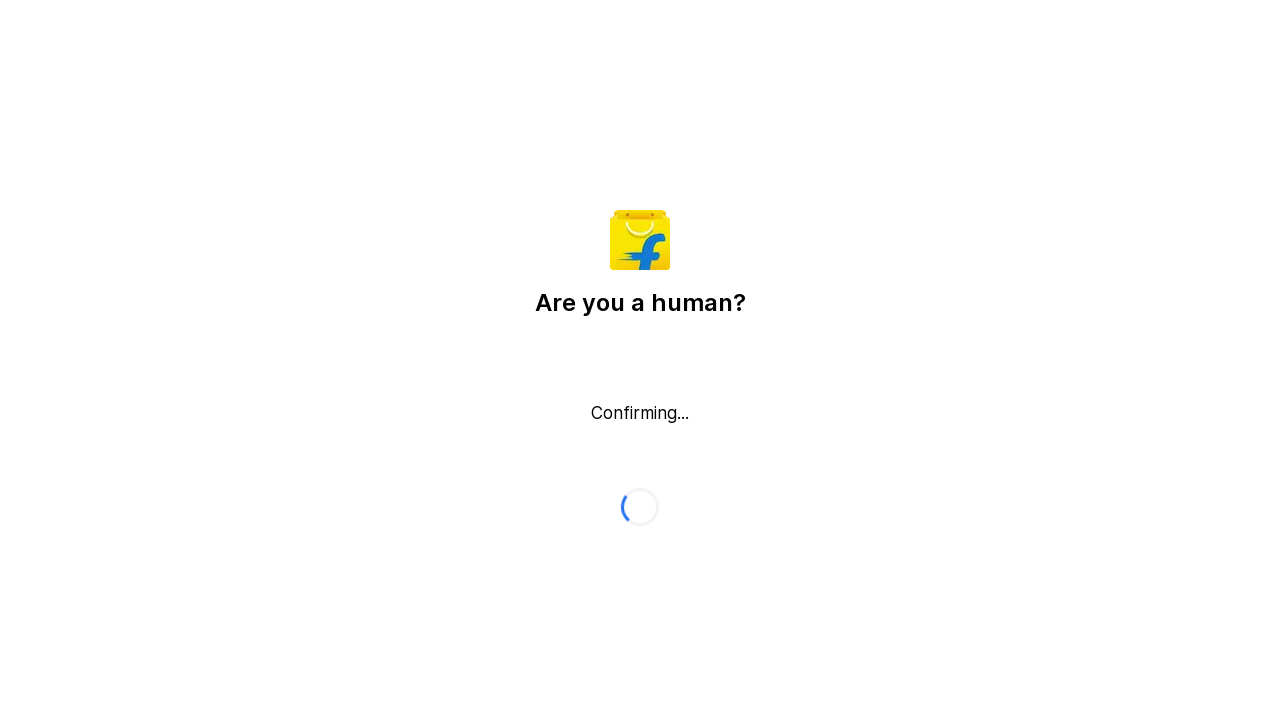

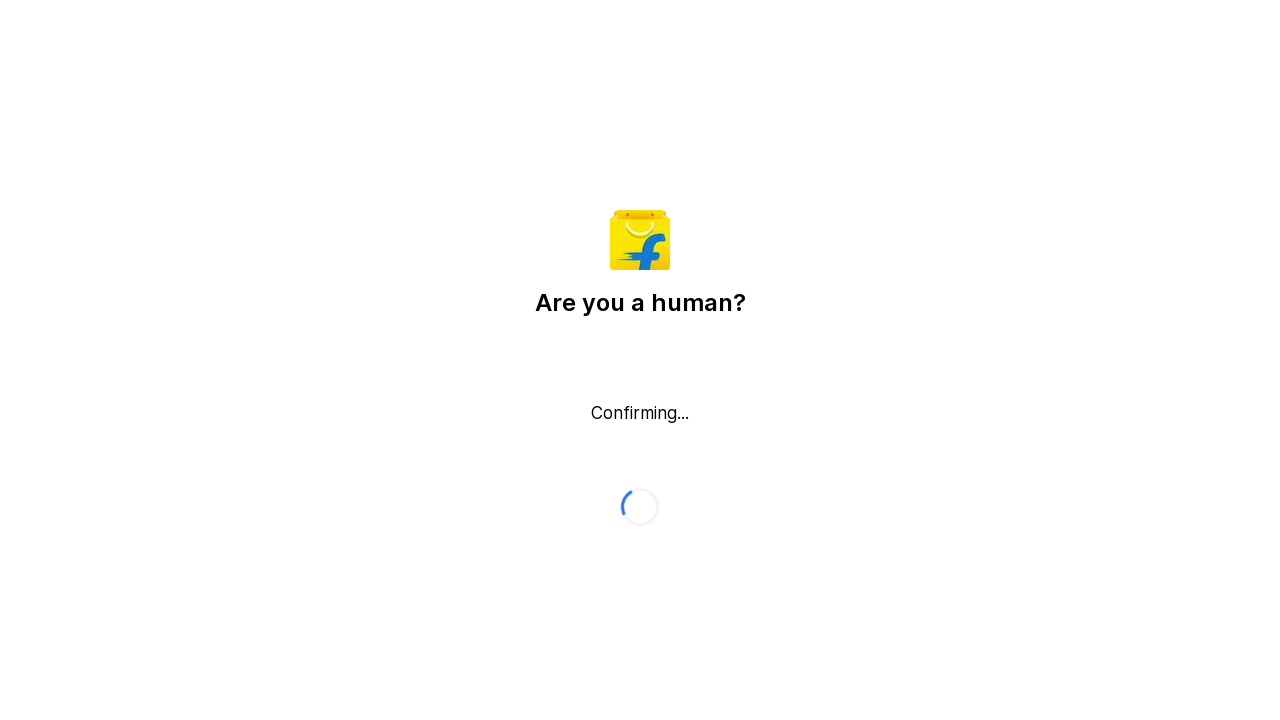